Tests dropdown selection functionality by selecting an option from a select element

Starting URL: https://the-internet.herokuapp.com/dropdown

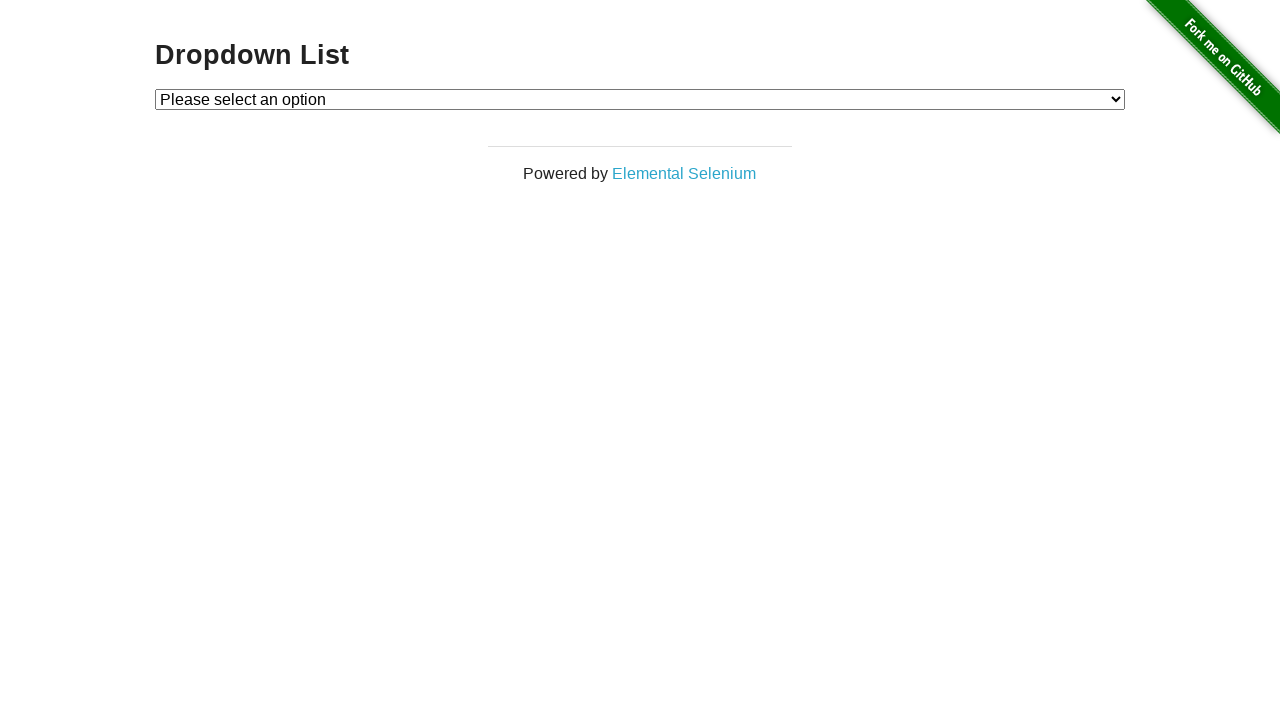

Located dropdown element with id 'dropdown'
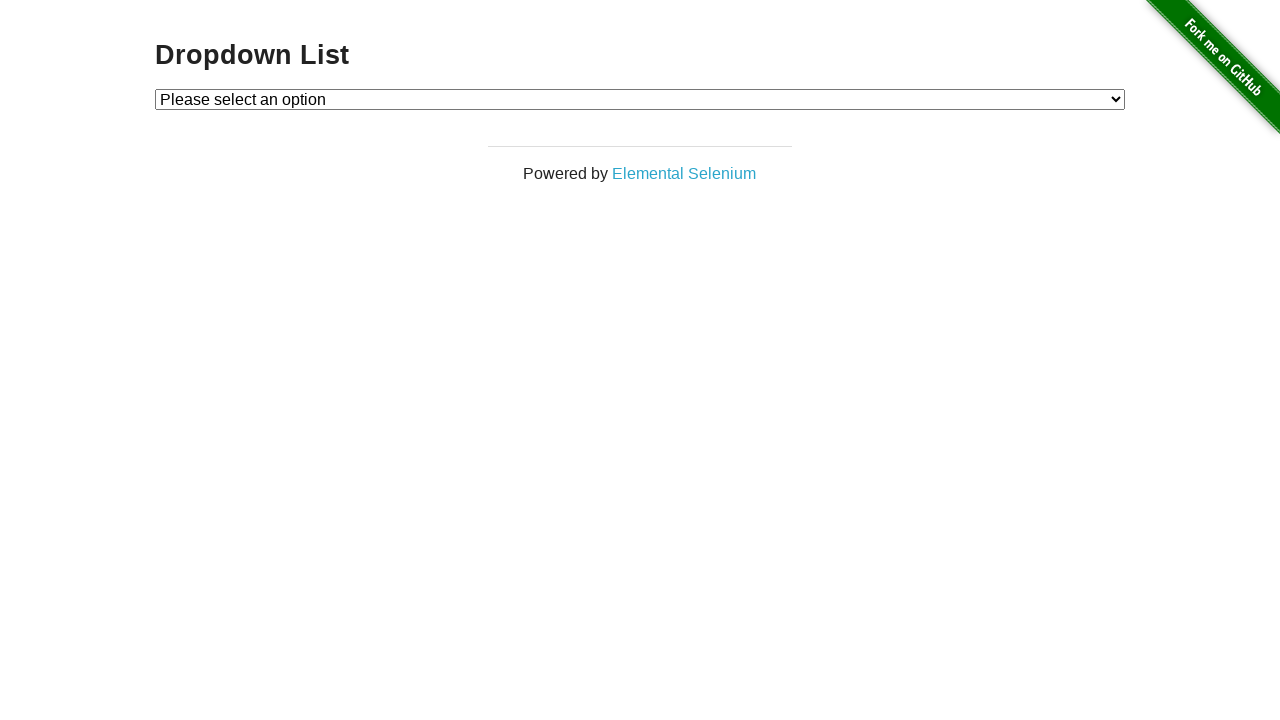

Selected 'Option 2' from the dropdown menu on #dropdown
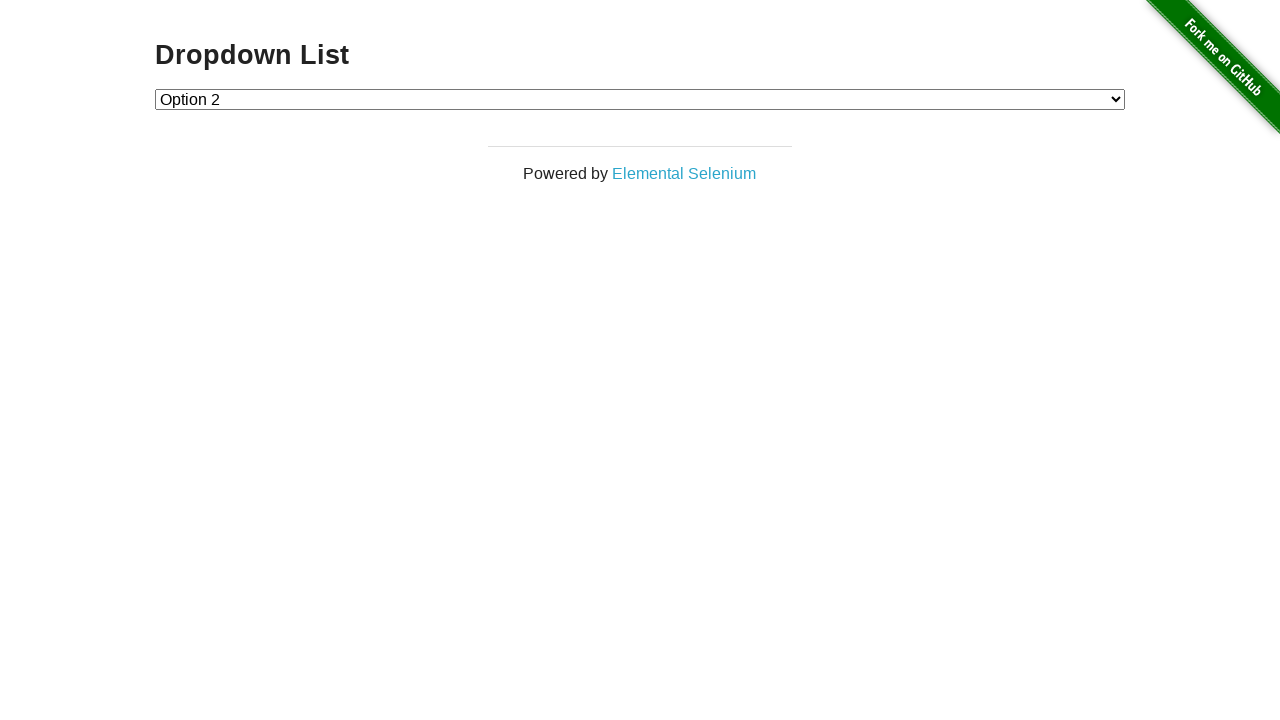

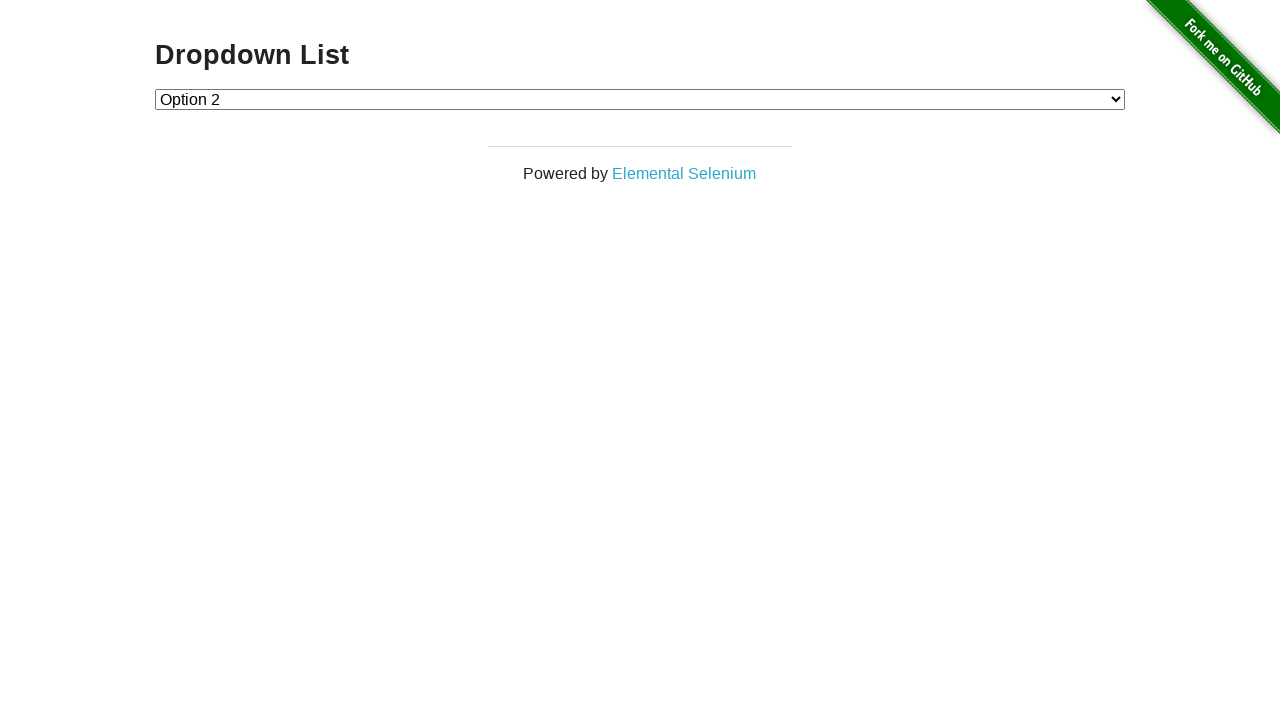